Tests a calculator web application by entering two numbers (20 and 30), clicking the calculate button, and verifying the result is displayed

Starting URL: https://testpages.herokuapp.com/styled/calculator

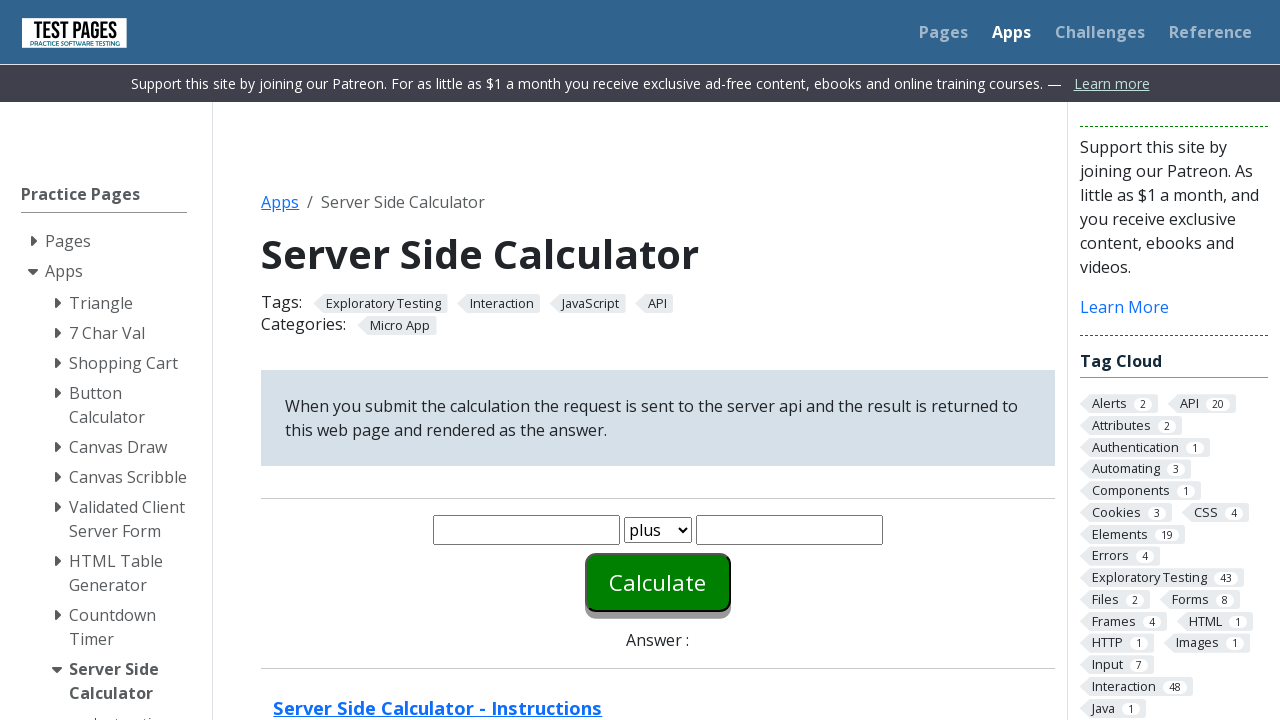

Entered 20 in the first input field on #number1
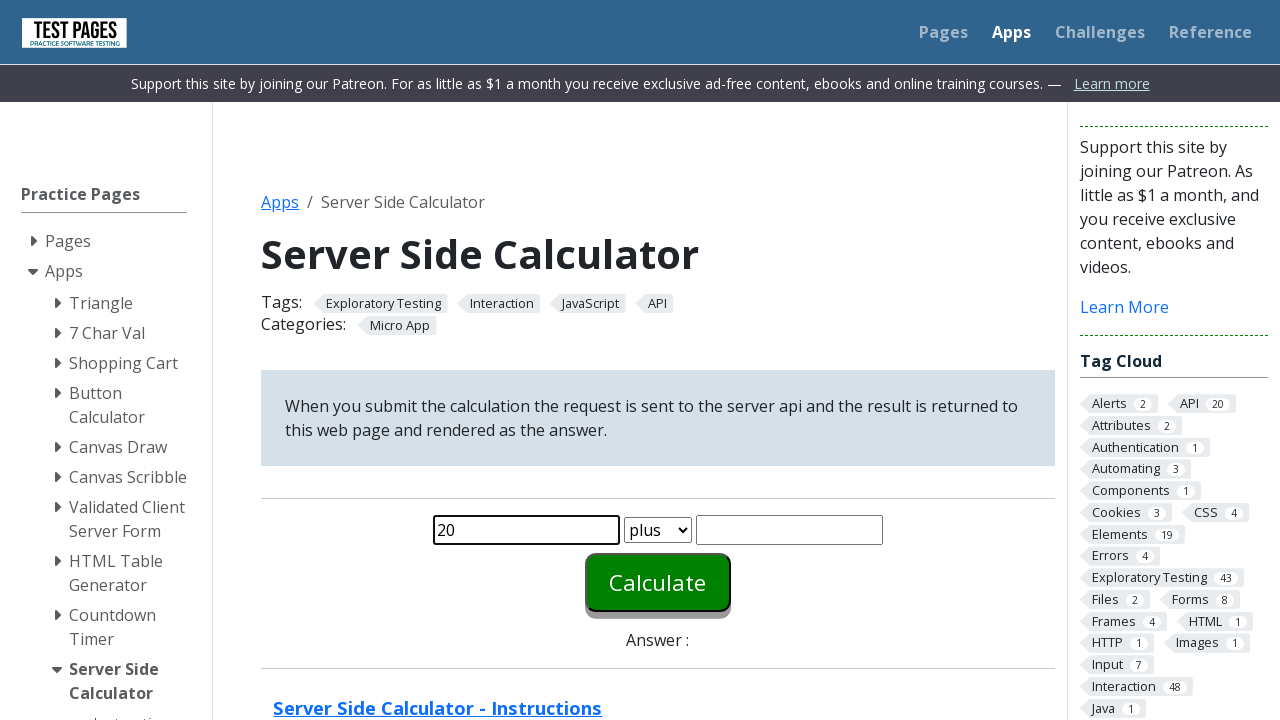

Entered 30 in the second input field on #number2
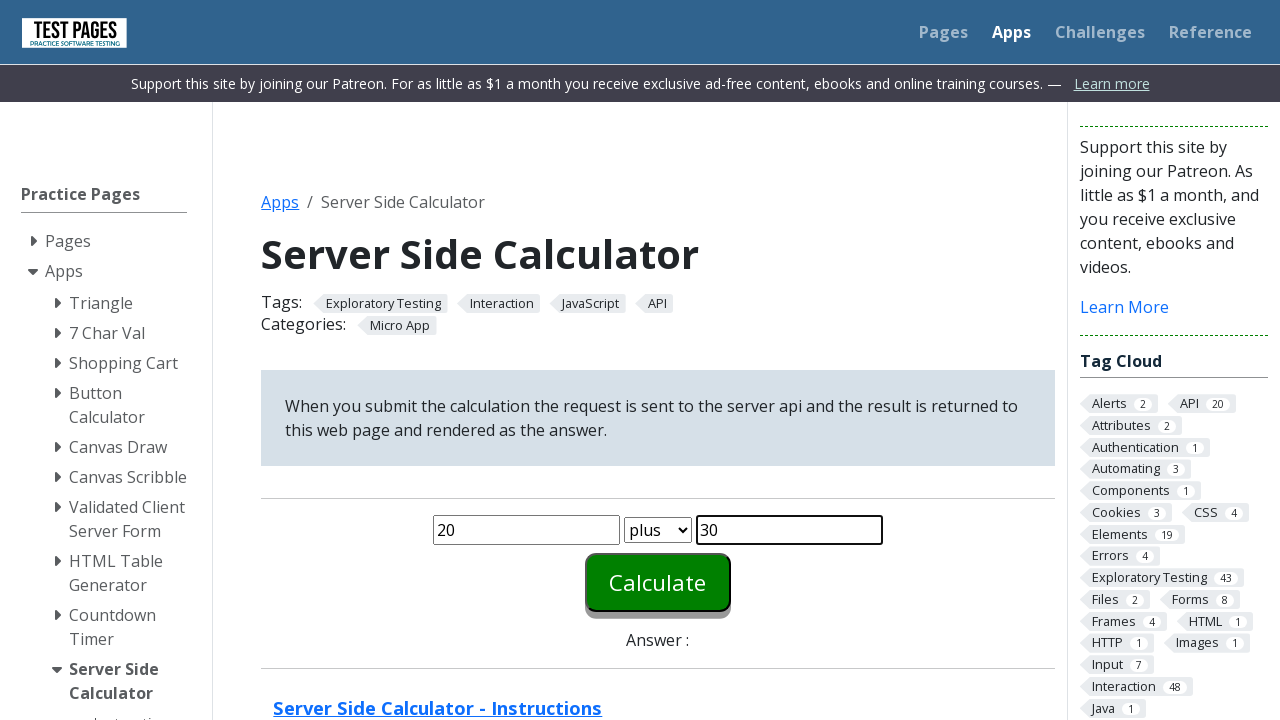

Clicked the calculate button at (658, 582) on #calculate
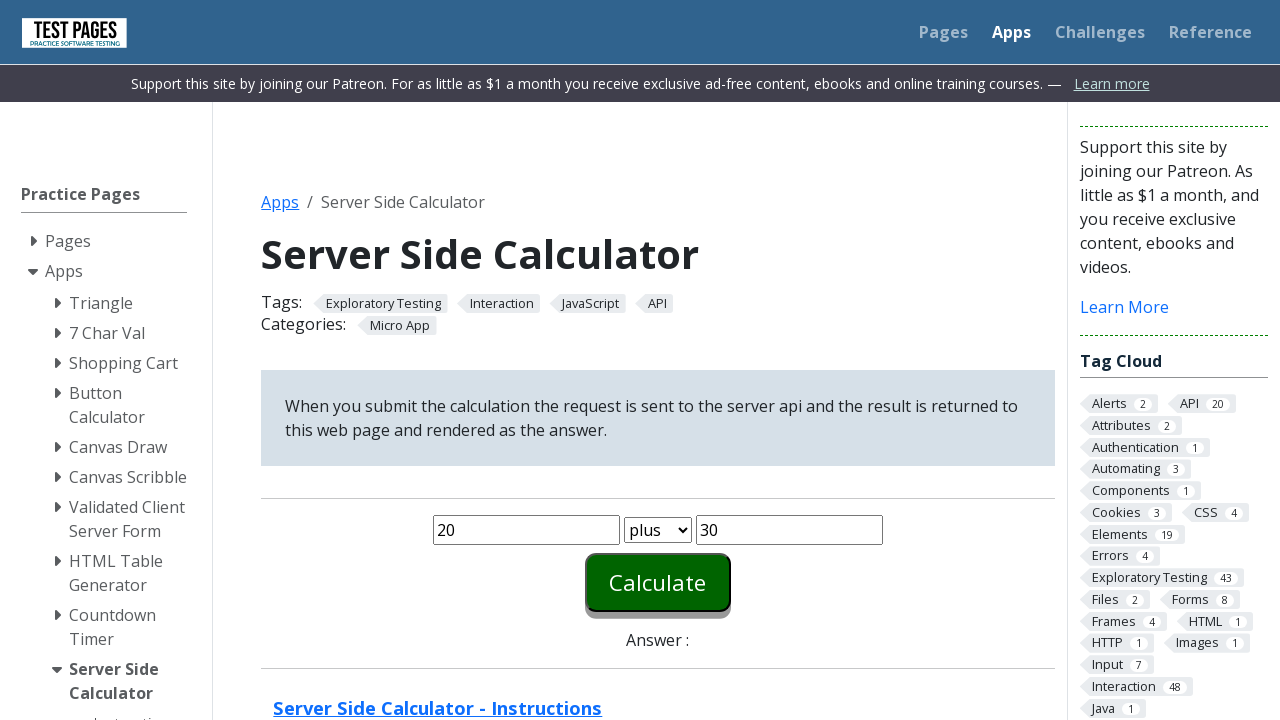

Calculator result displayed
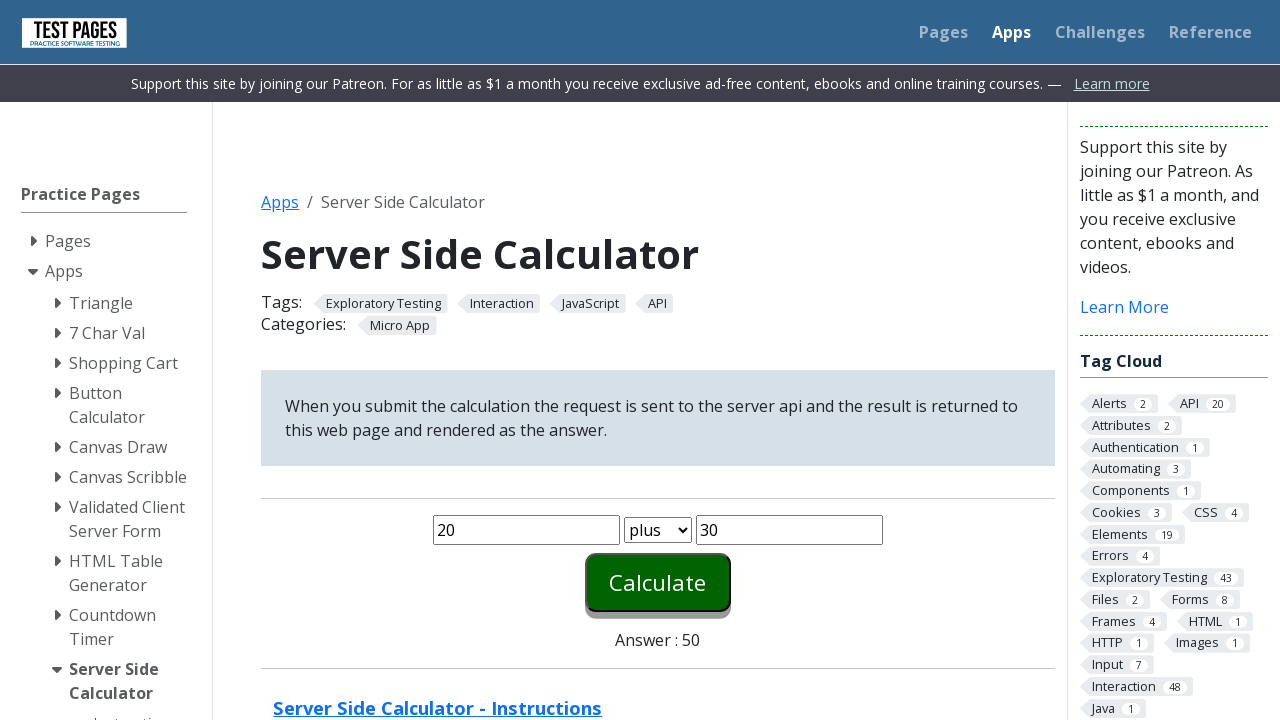

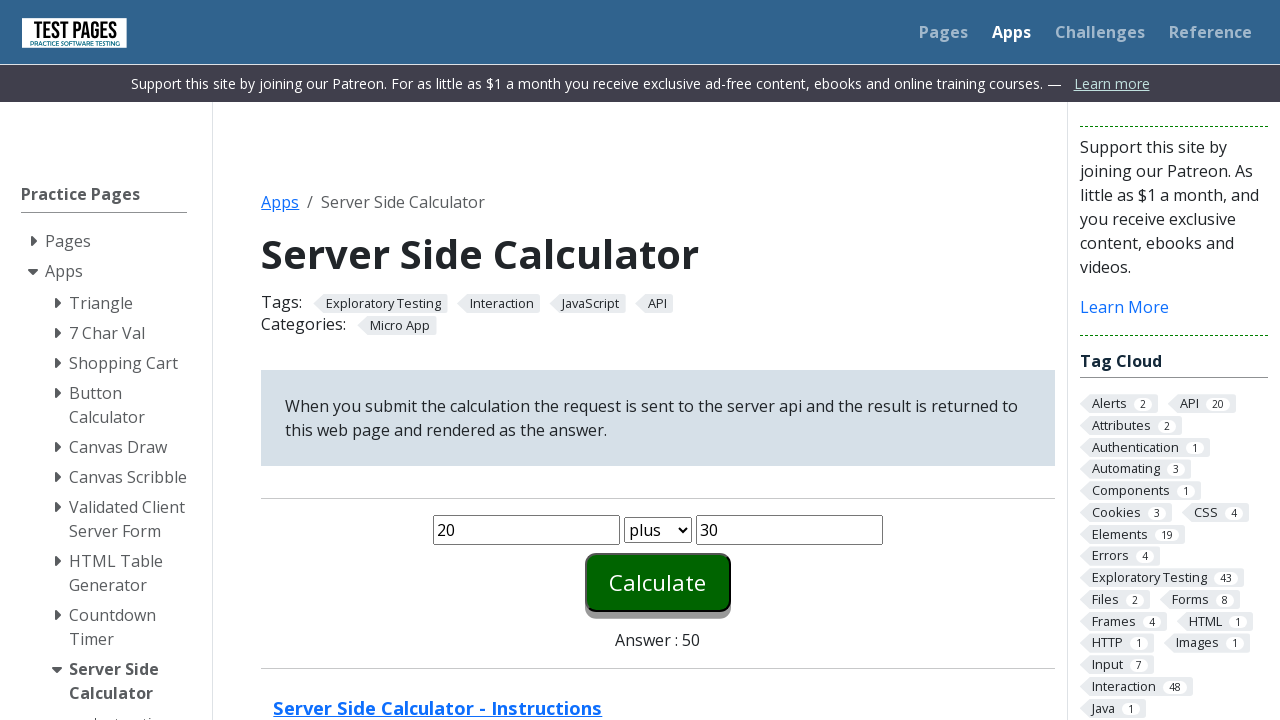